Tests navigation from the demos page to the pricing page by clicking the "See Plans & Pricing" link and verifying the pricing heading is displayed

Starting URL: https://www.telerik.com/support/demos

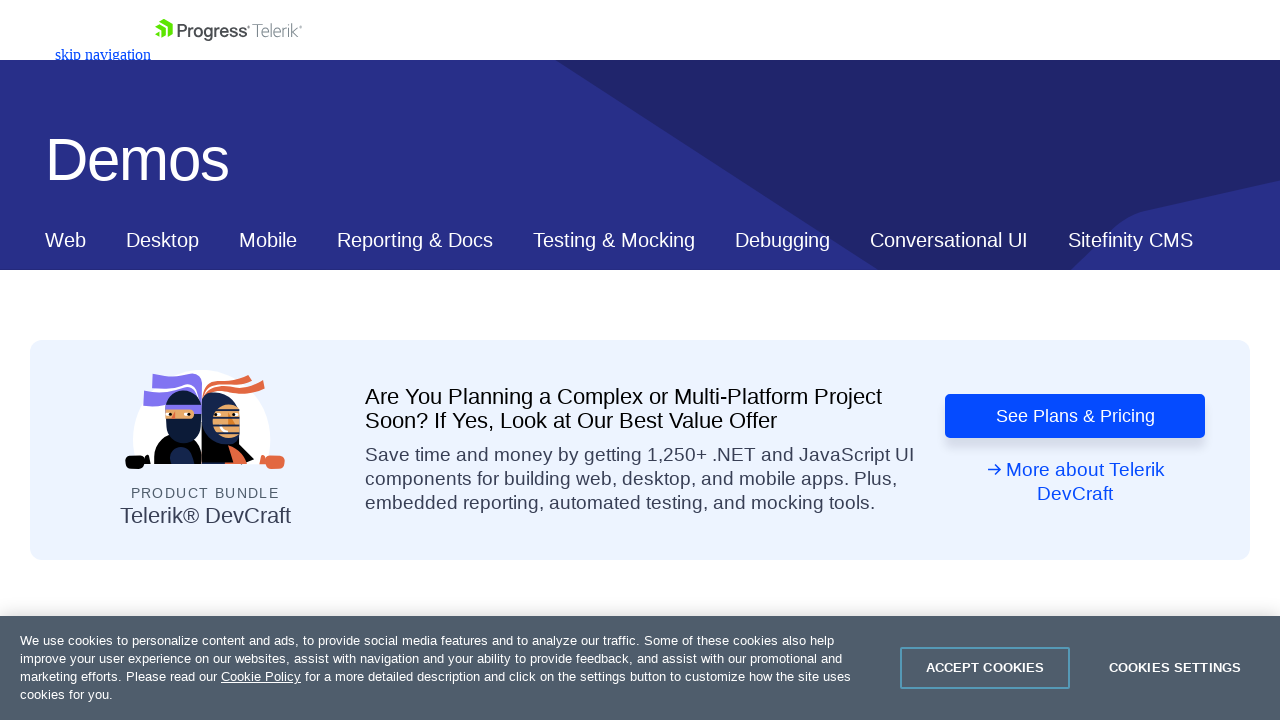

Clicked 'See Plans & Pricing' link at (1075, 416) on xpath=//a[normalize-space(text())='See Plans & Pricing']
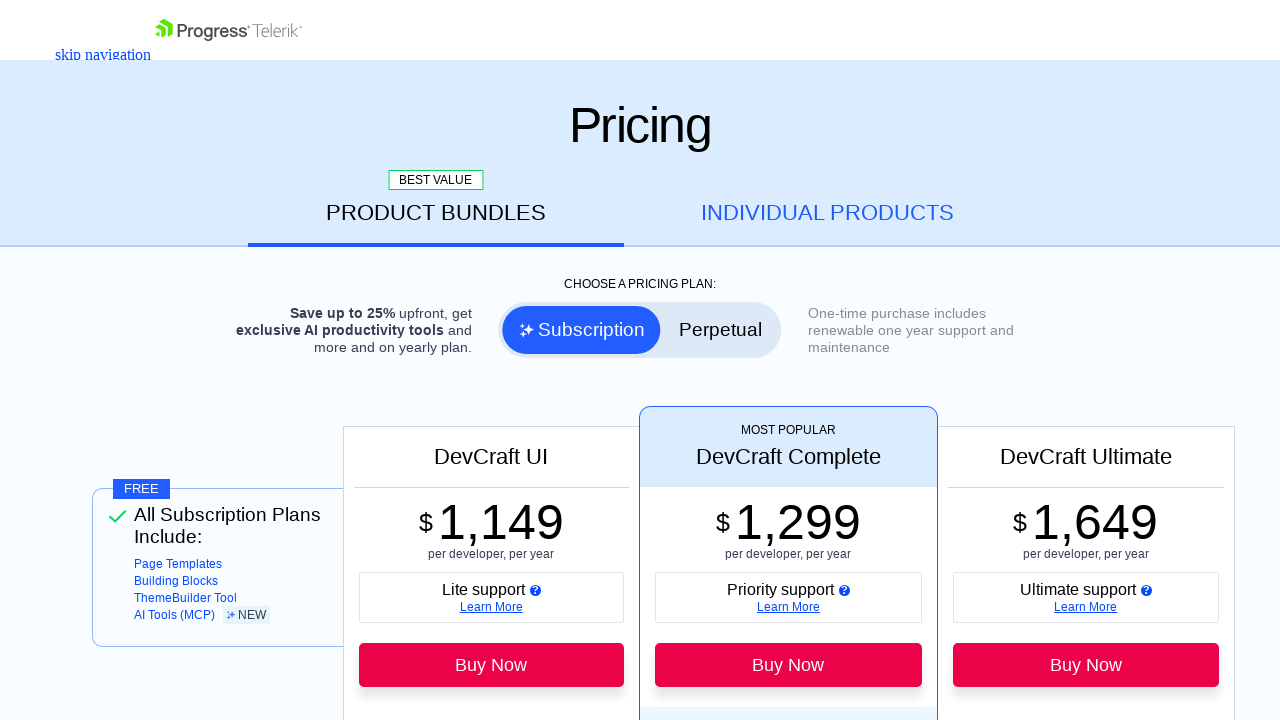

Pricing page heading is displayed
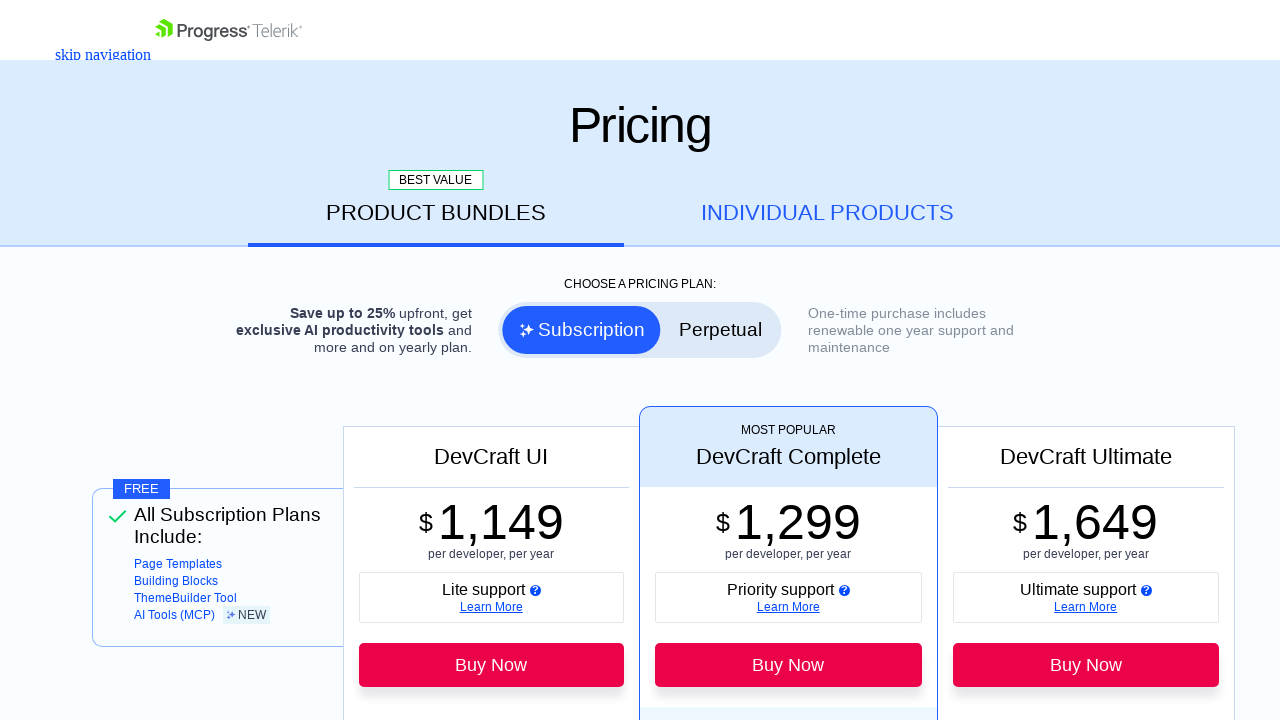

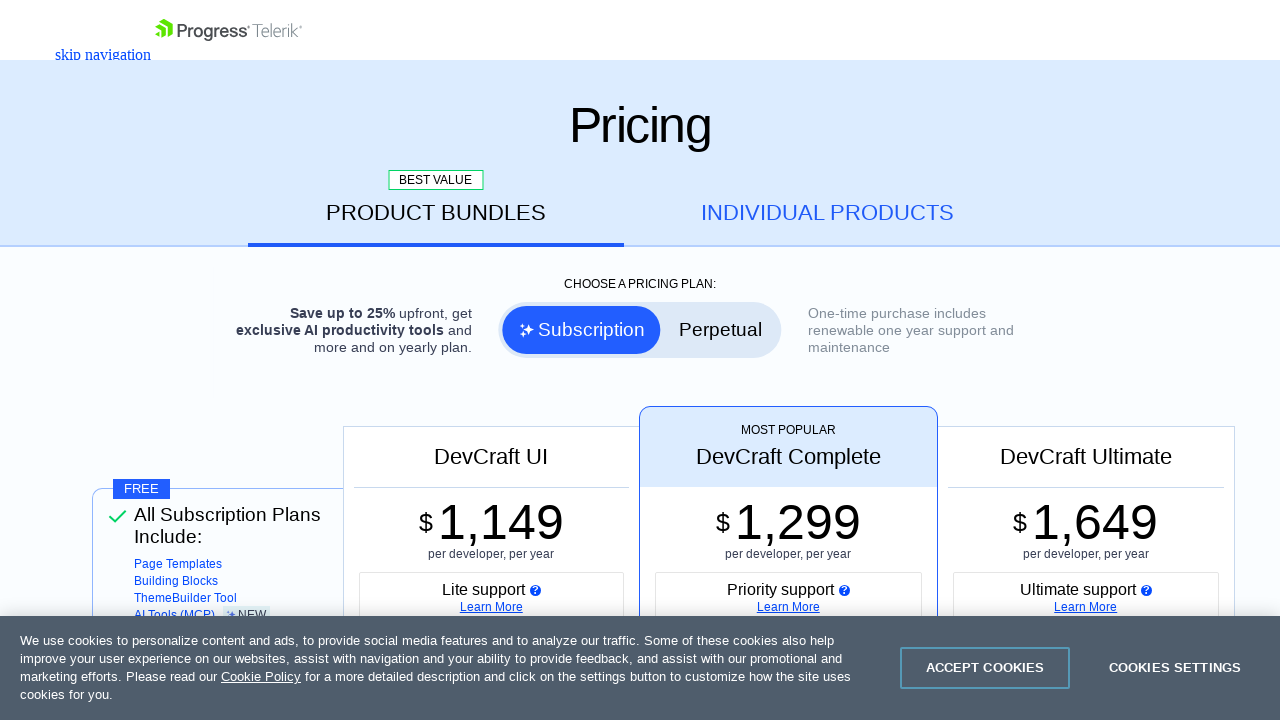